Tests JavaScript confirmation popup handling by clicking a button to trigger a JS confirm dialog and then dismissing it

Starting URL: https://the-internet.herokuapp.com/javascript_alerts

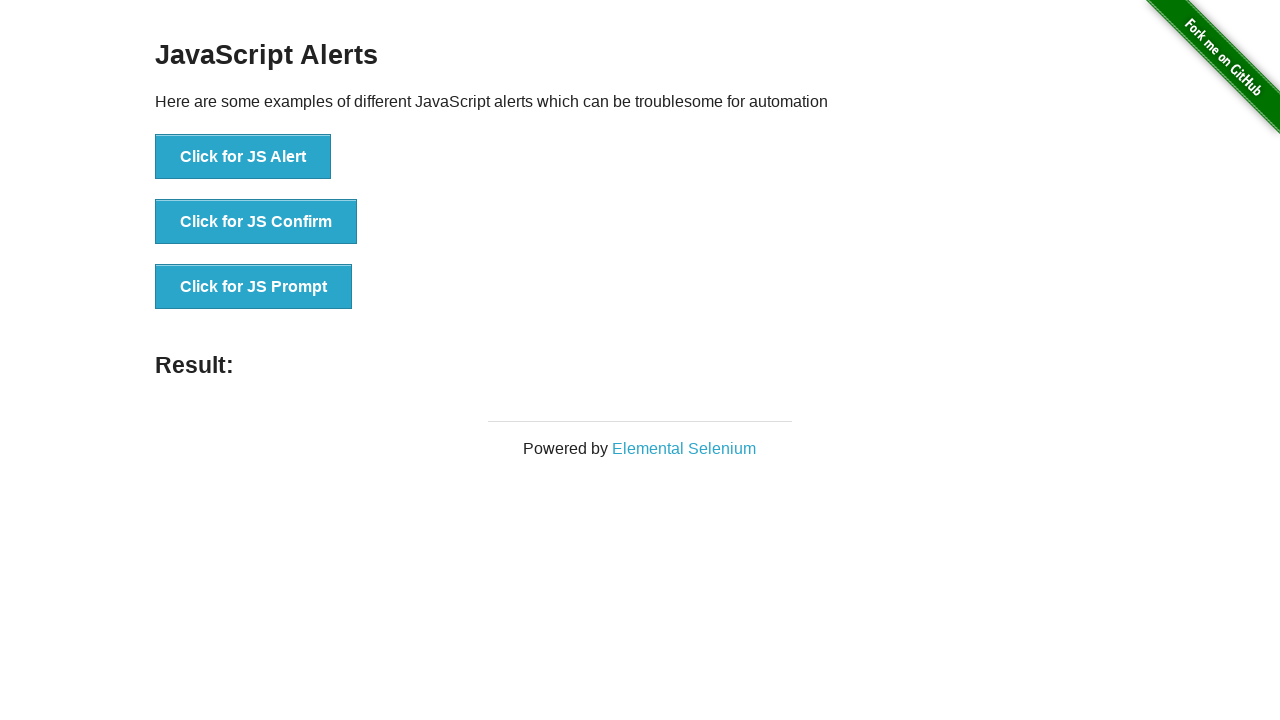

Clicked 'Click for JS Confirm' button to trigger JavaScript confirmation dialog at (256, 222) on xpath=//button[text()='Click for JS Confirm']
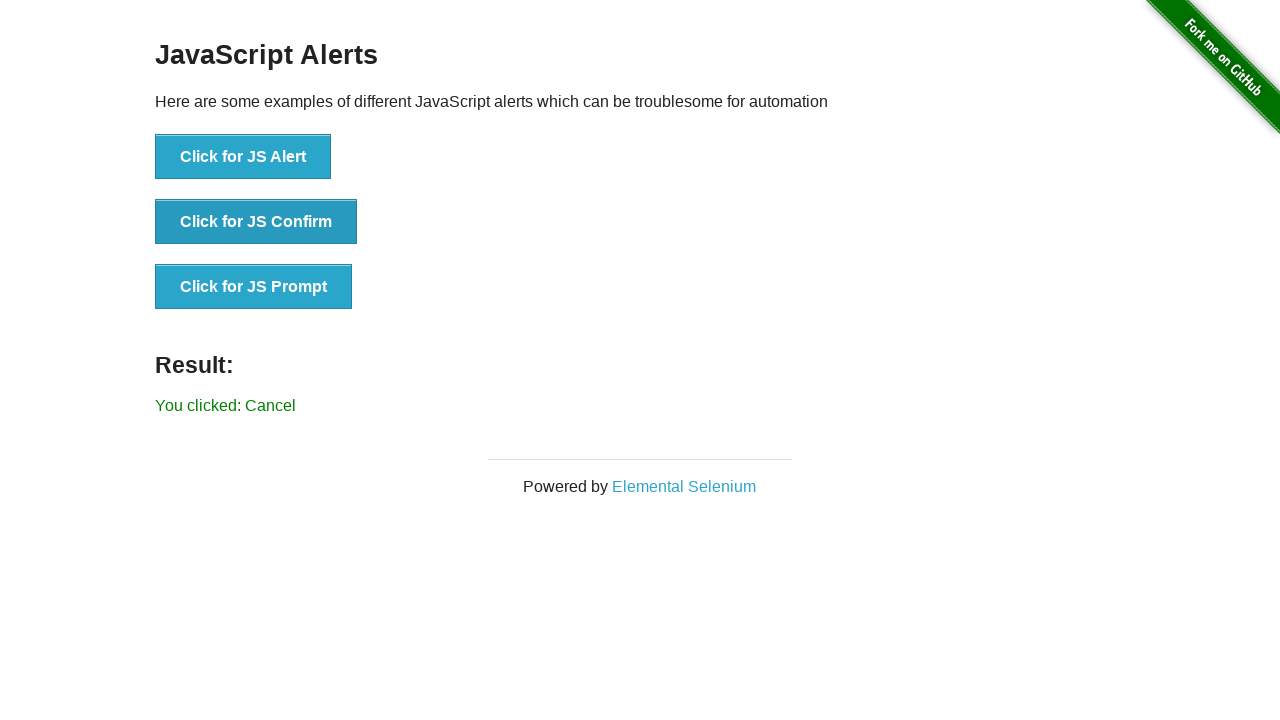

Set up dialog handler to dismiss confirmation popups
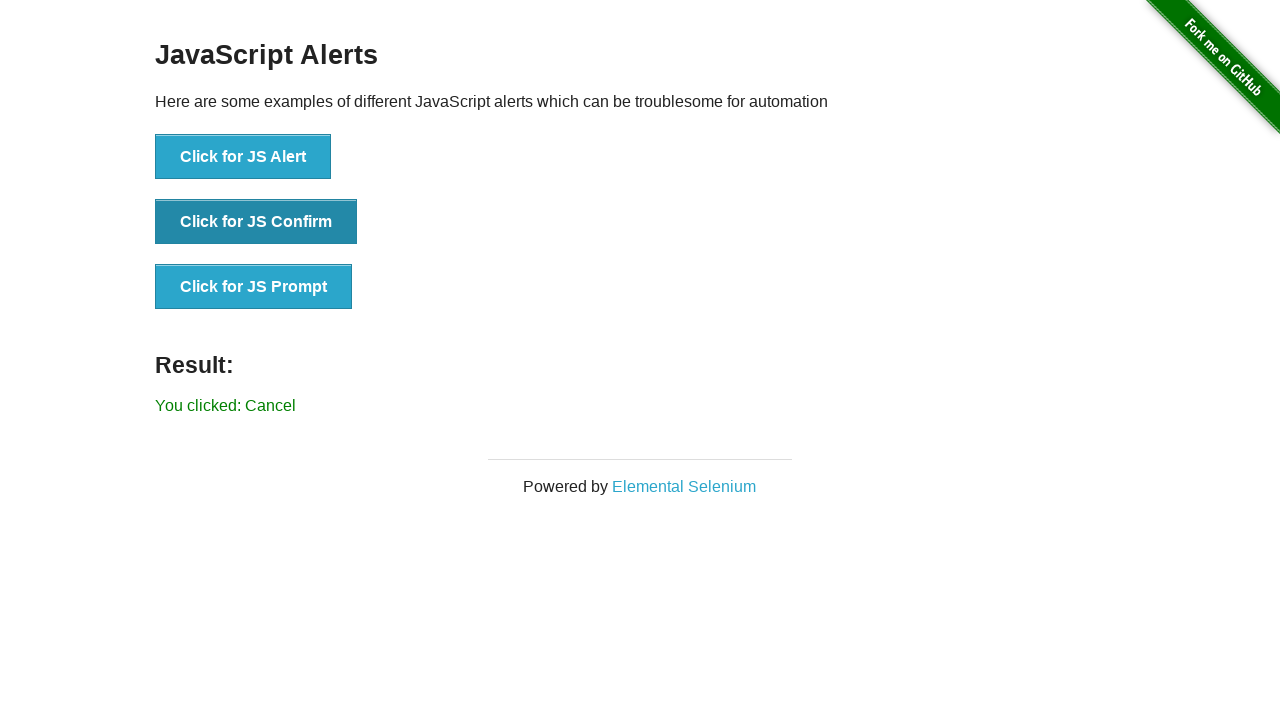

Clicked 'Click for JS Confirm' button again with dialog handler in place at (256, 222) on xpath=//button[text()='Click for JS Confirm']
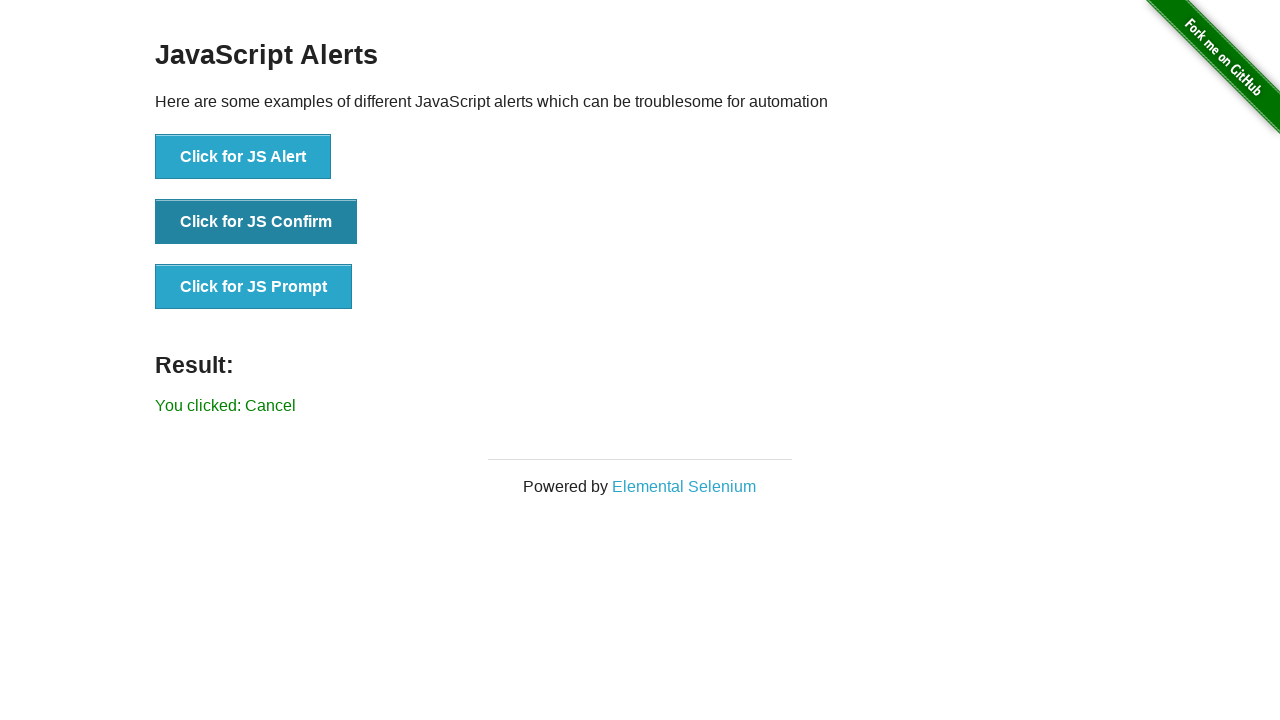

Result element loaded, confirming dialog was dismissed
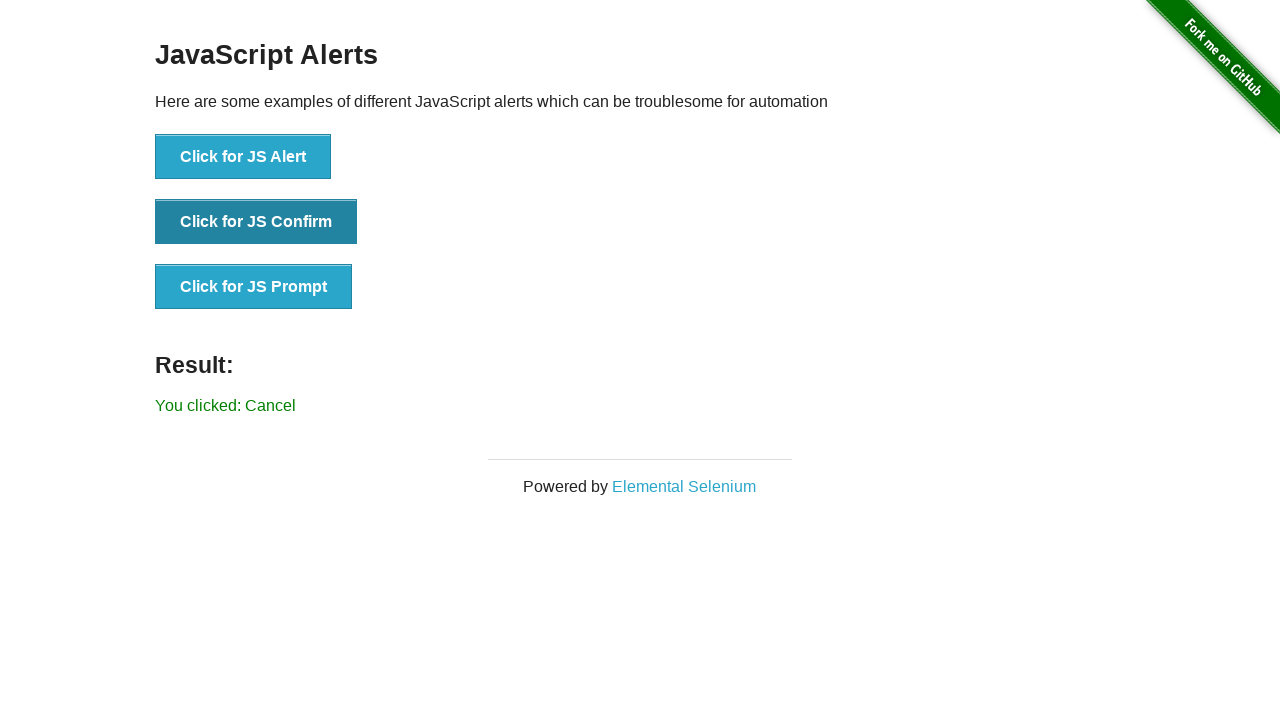

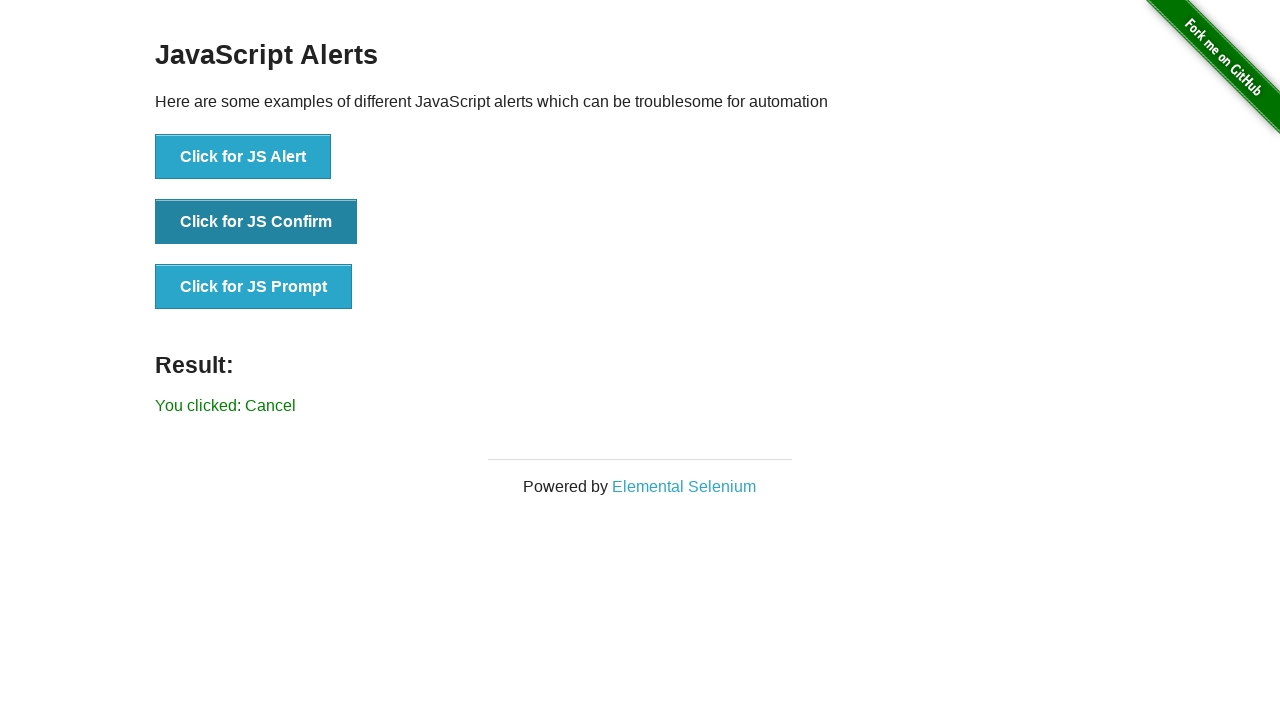